Tests dynamic loading by clicking start button, waiting for result text to become visible, and verifying content

Starting URL: https://automationfc.github.io/dynamic-loading/

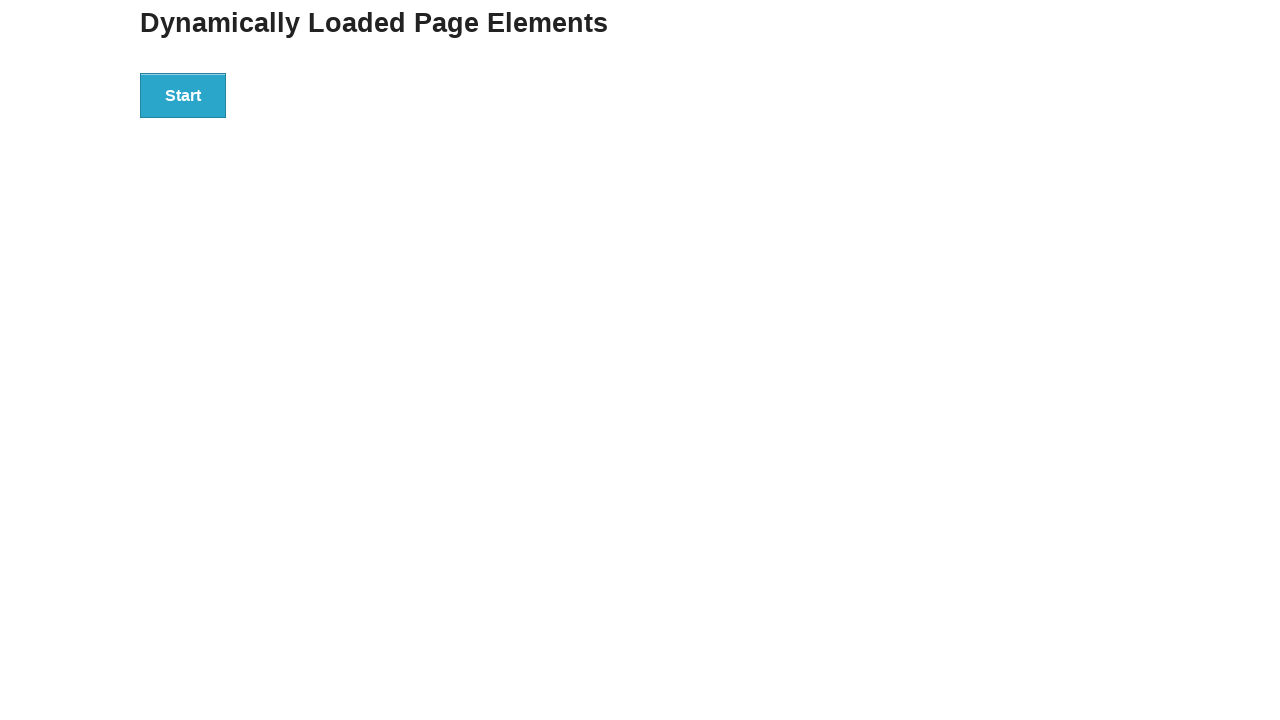

Clicked start button to initiate dynamic loading at (183, 95) on div#start > button
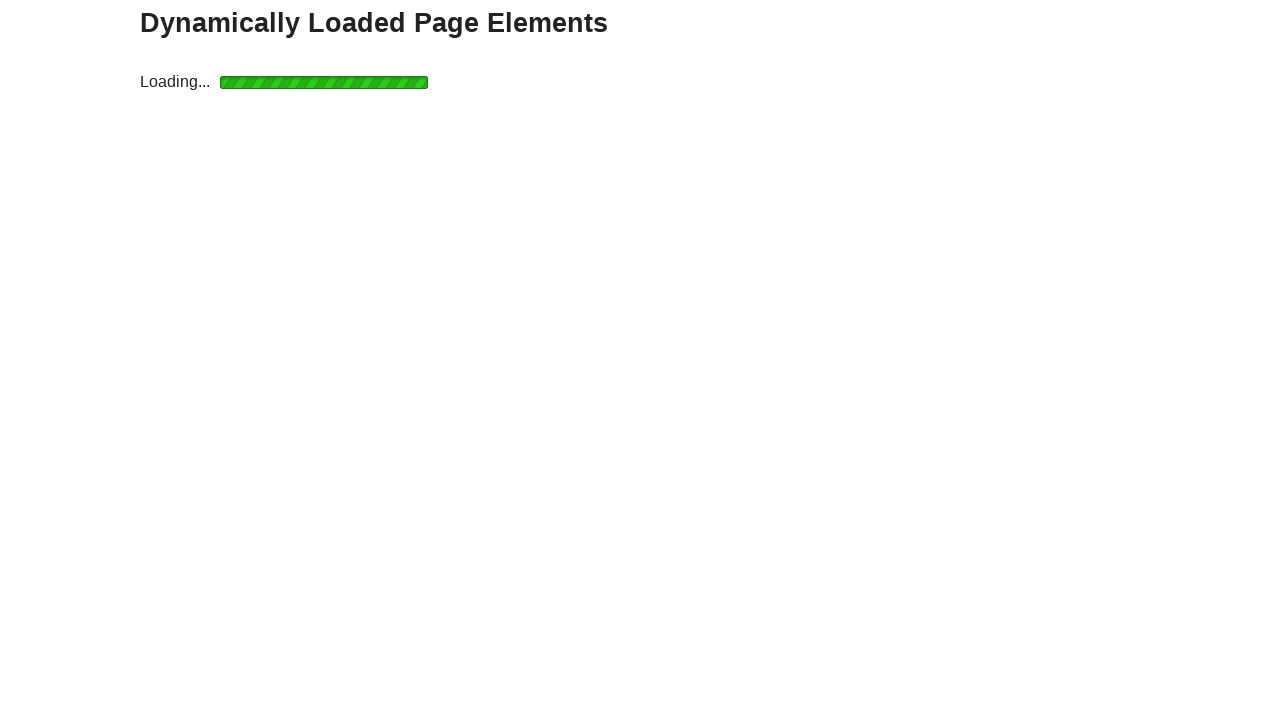

Result text became visible after dynamic loading completed
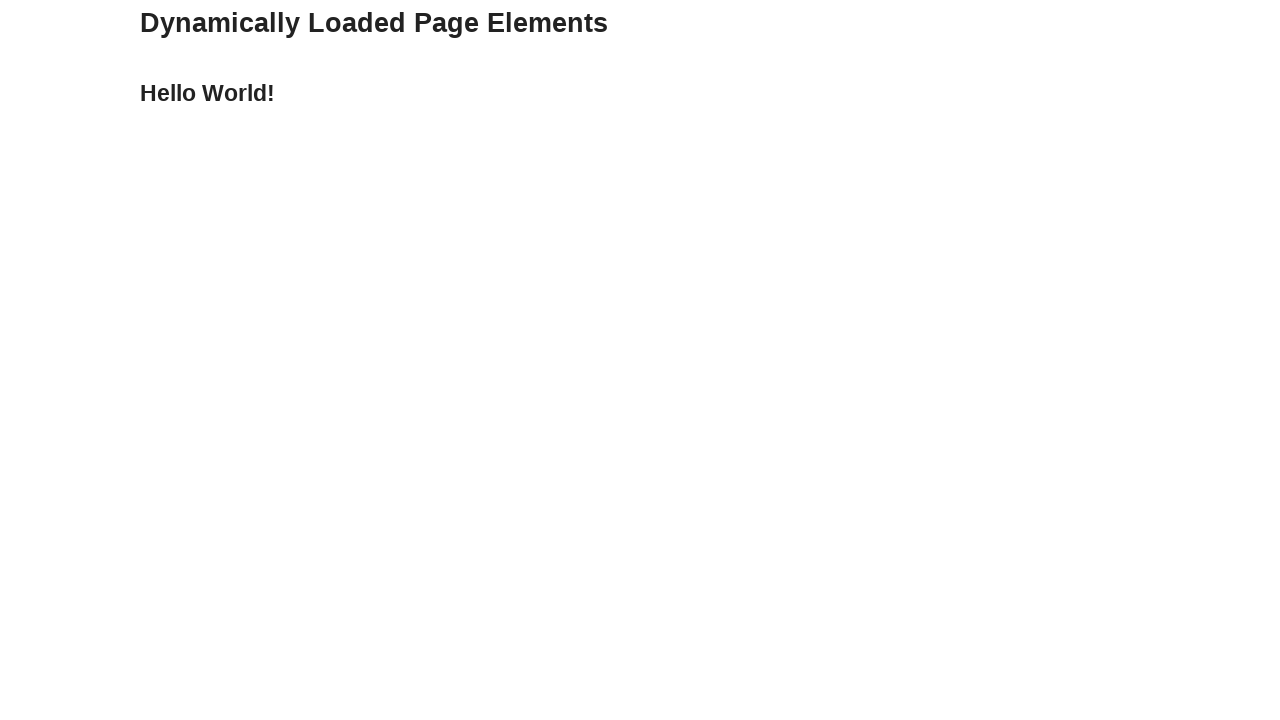

Verified result text content equals 'Hello World!'
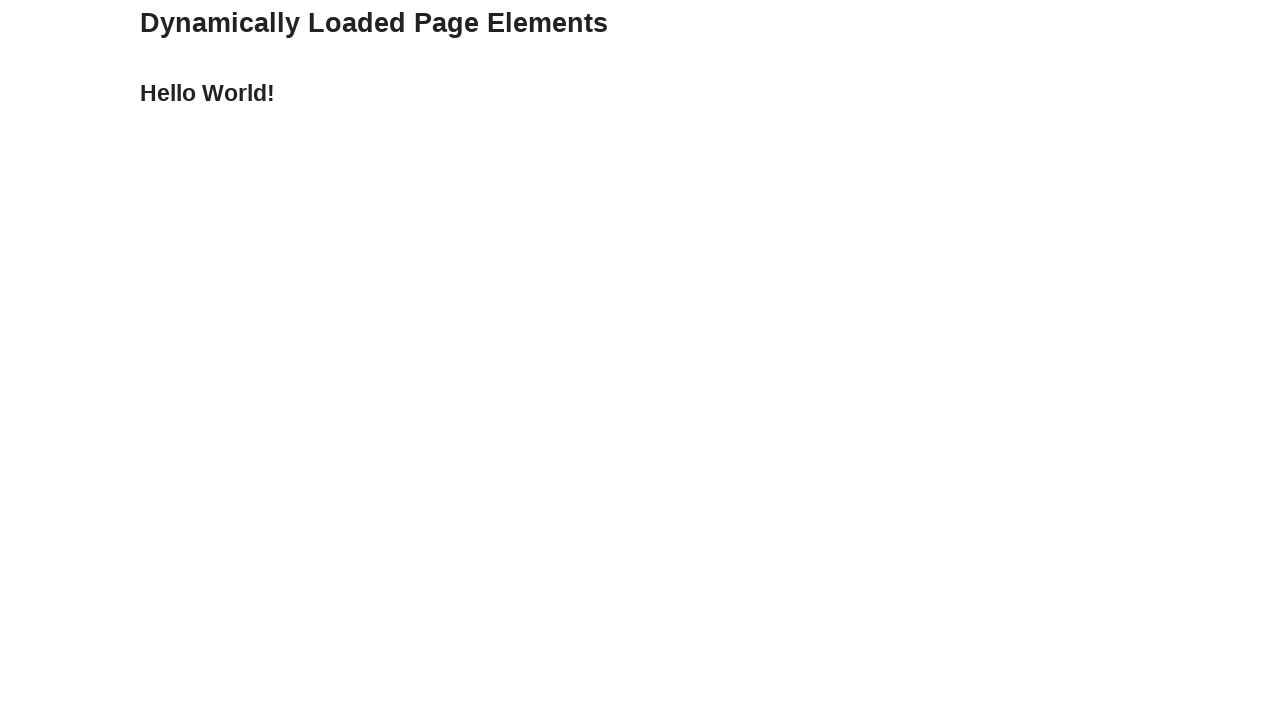

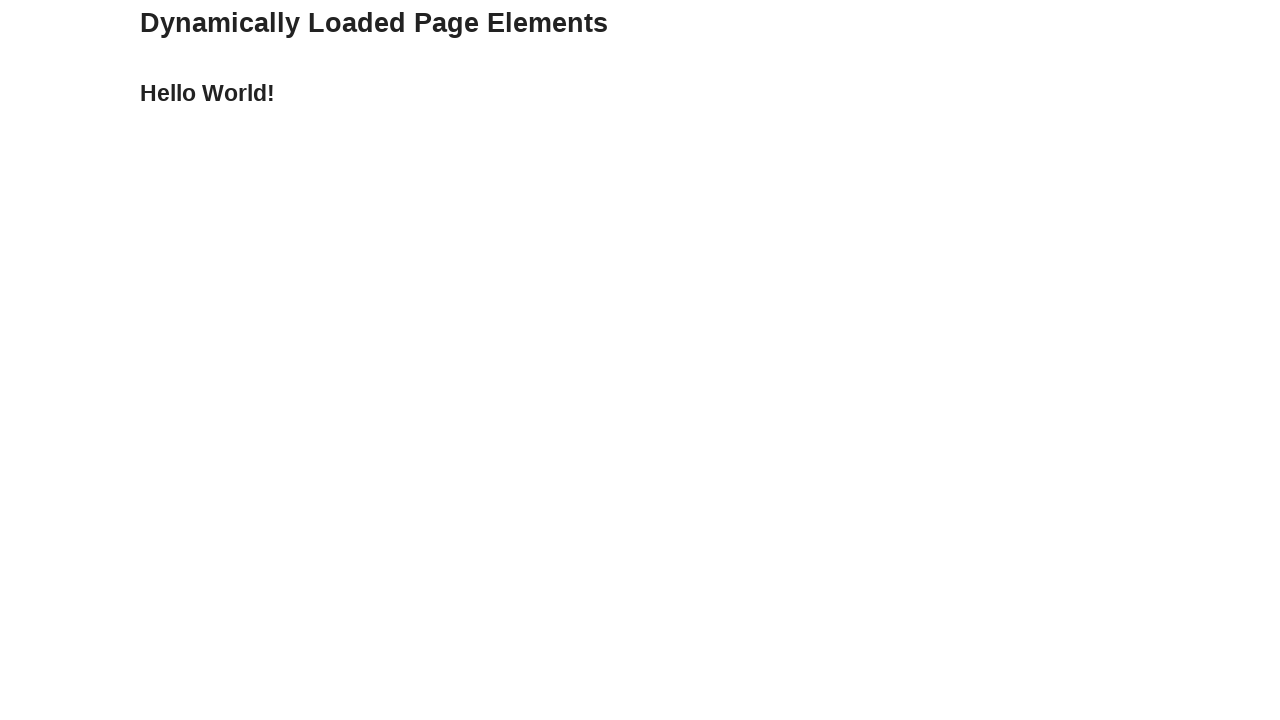